Tests browser window handling by opening a new tab, verifying content on the new tab, closing it, and returning to the original window.

Starting URL: https://demoqa.com/browser-windows

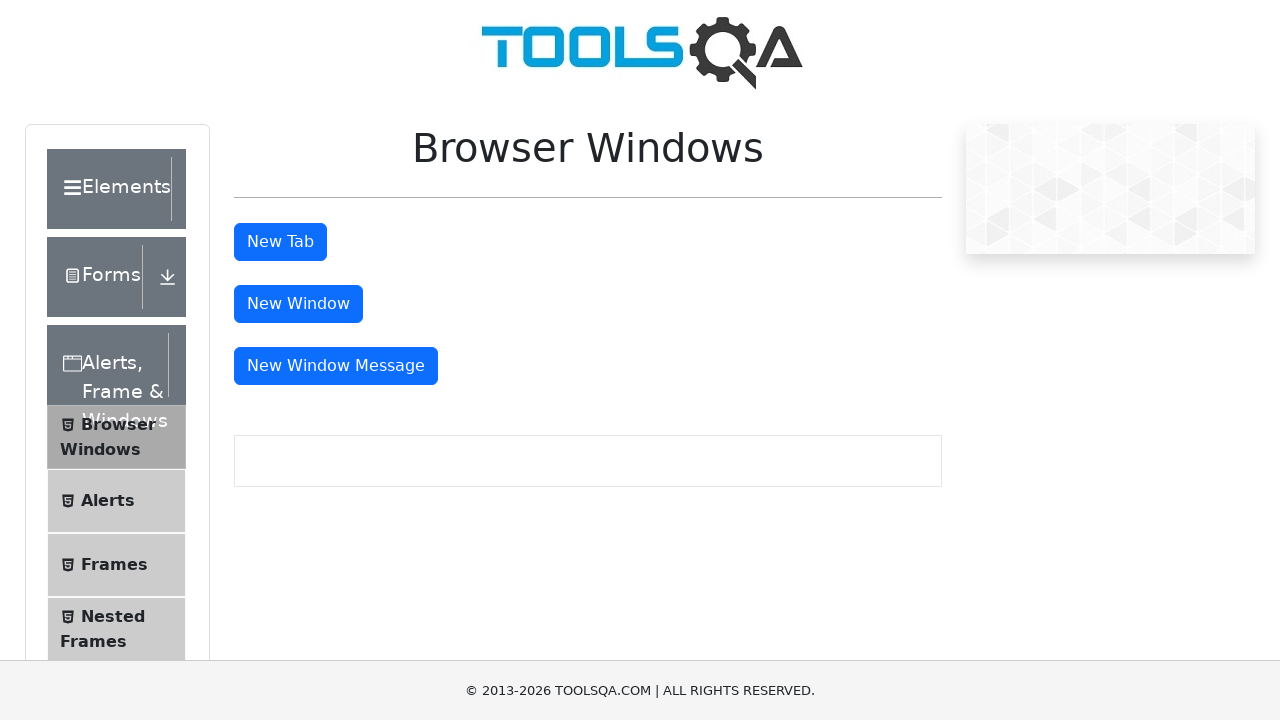

Clicked button to open new tab at (280, 242) on #tabButton
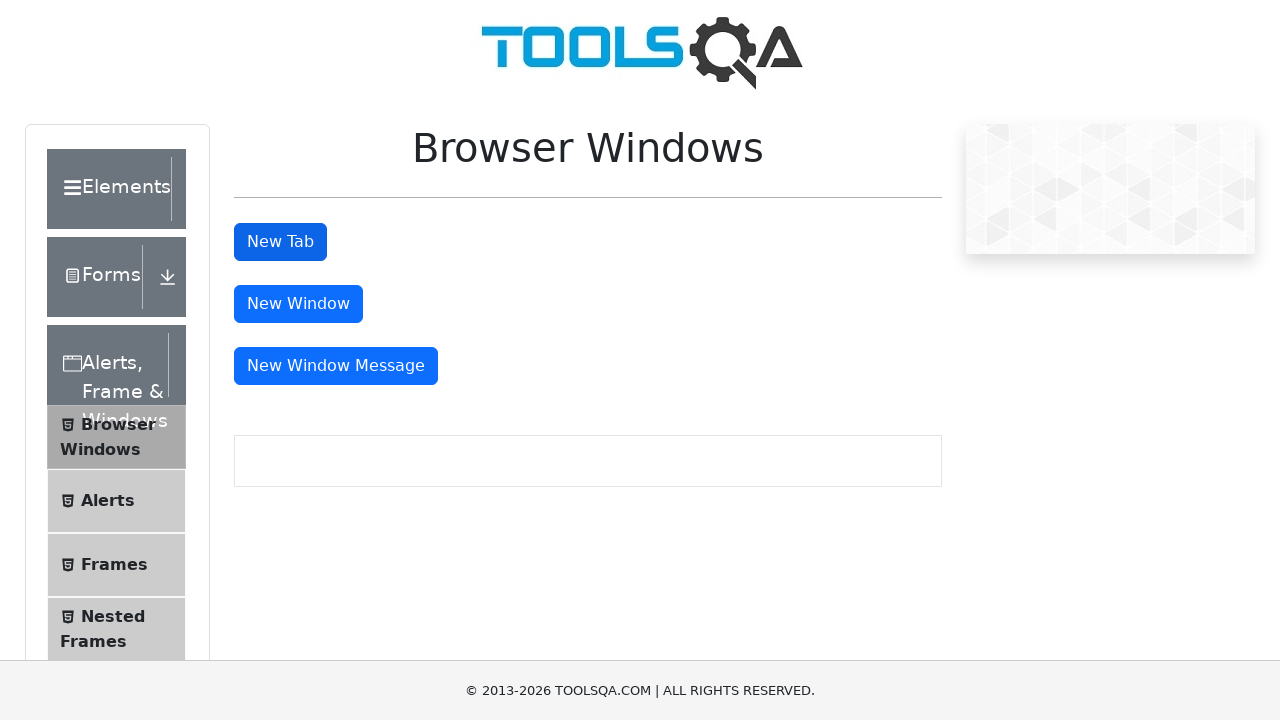

Clicked tab button and new page opened at (280, 242) on #tabButton
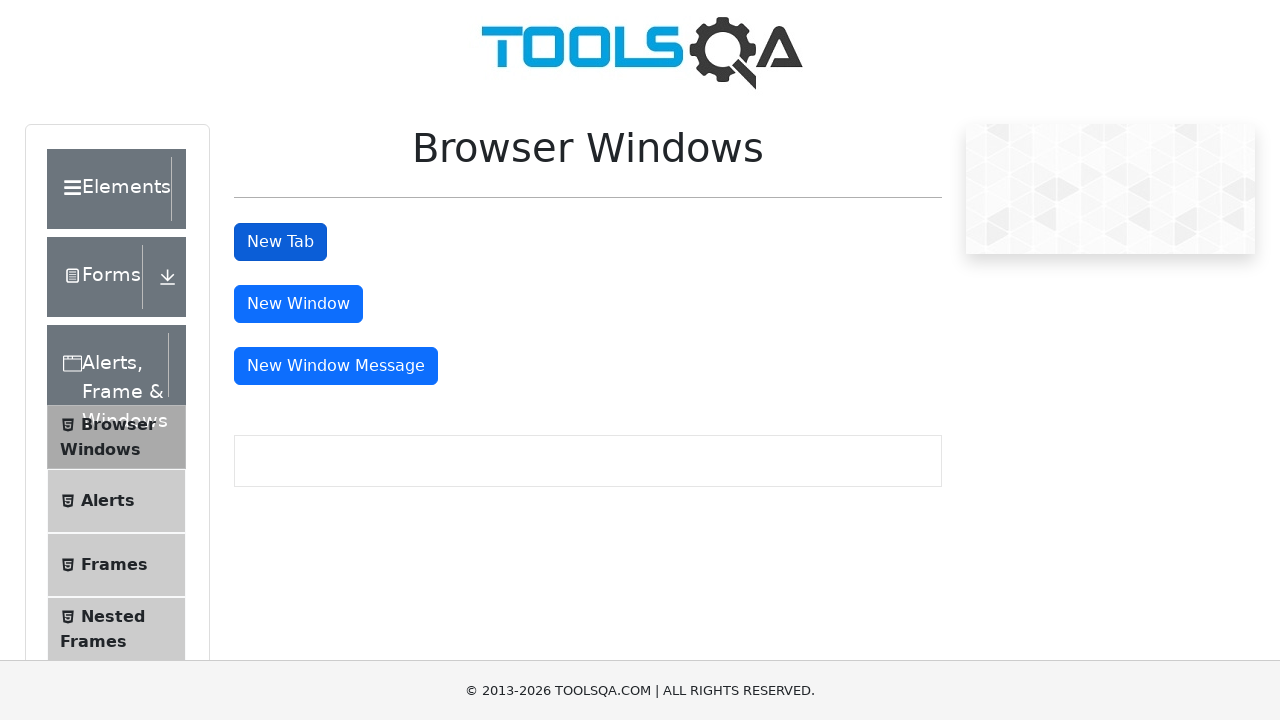

New page loaded successfully
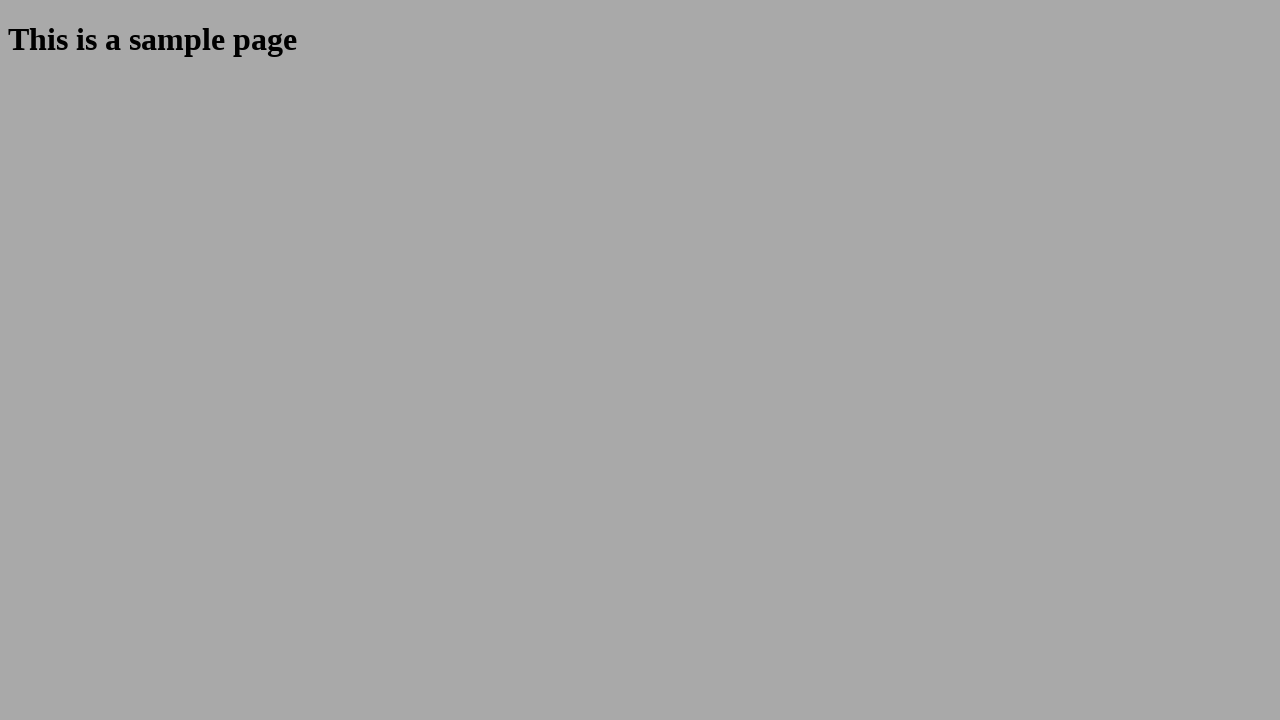

Located heading element on new tab
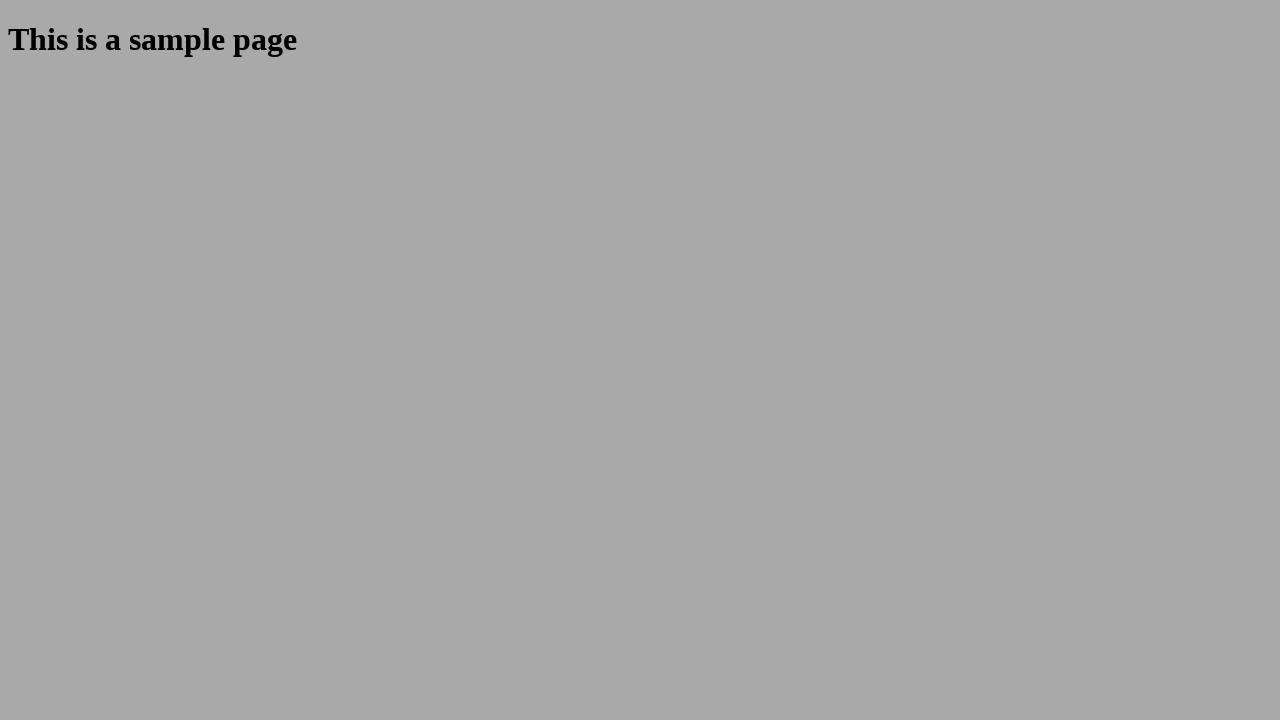

Verified heading text matches expected content
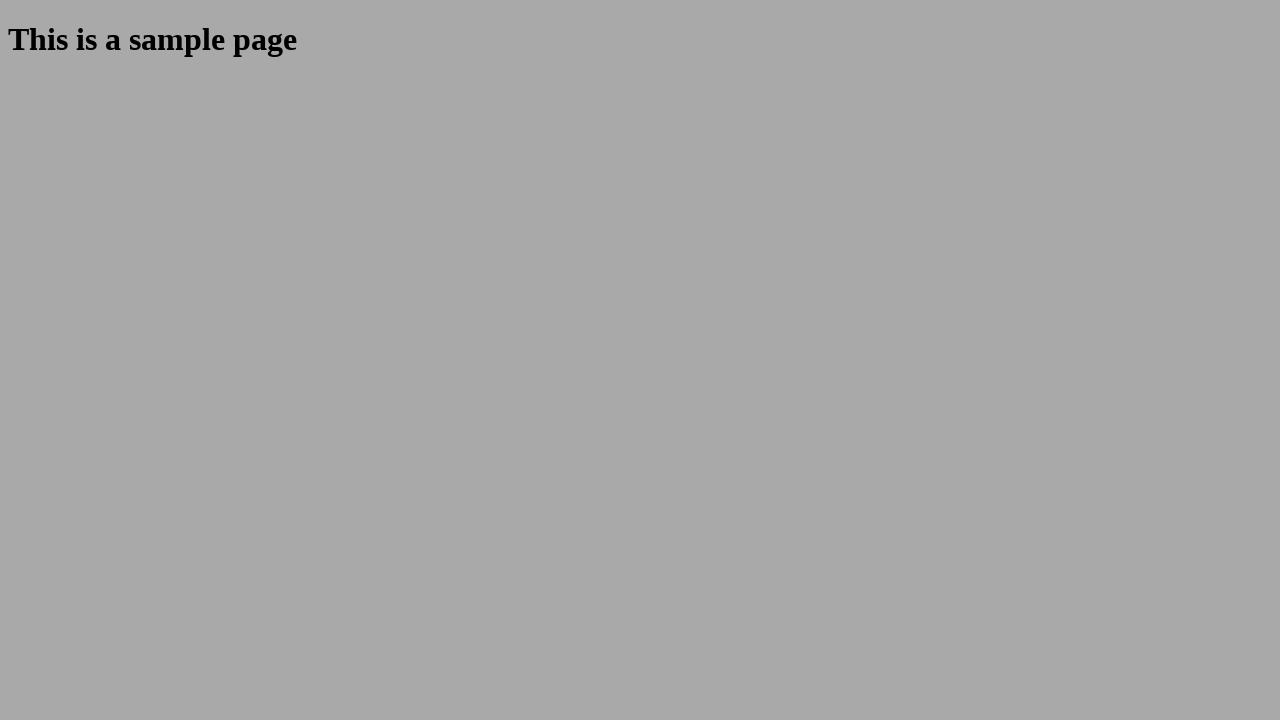

Closed the new tab
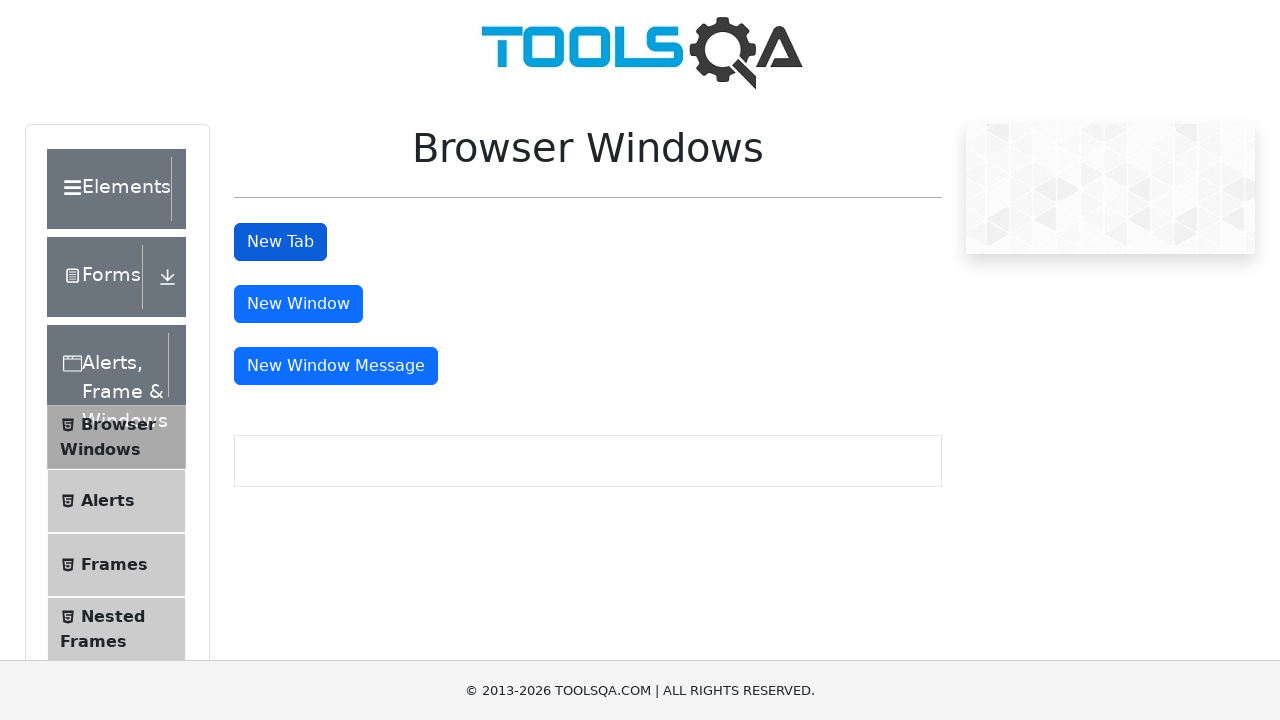

Verified original window is still active at correct URL
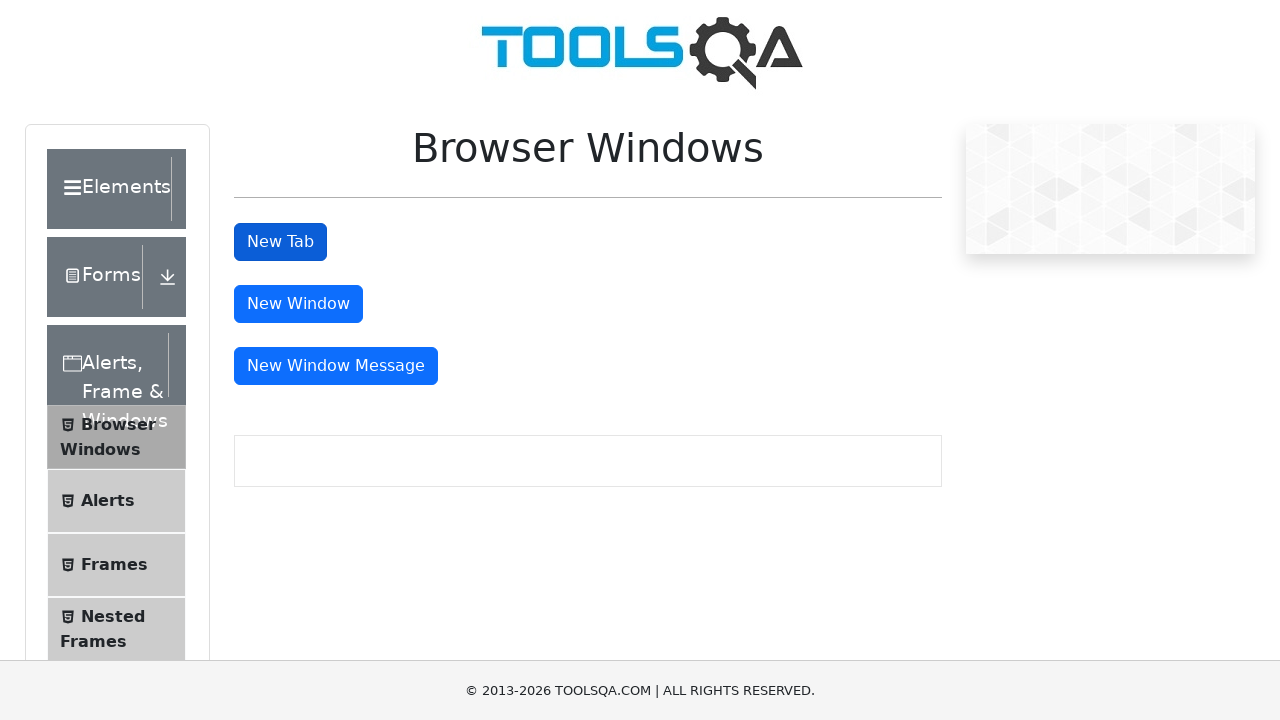

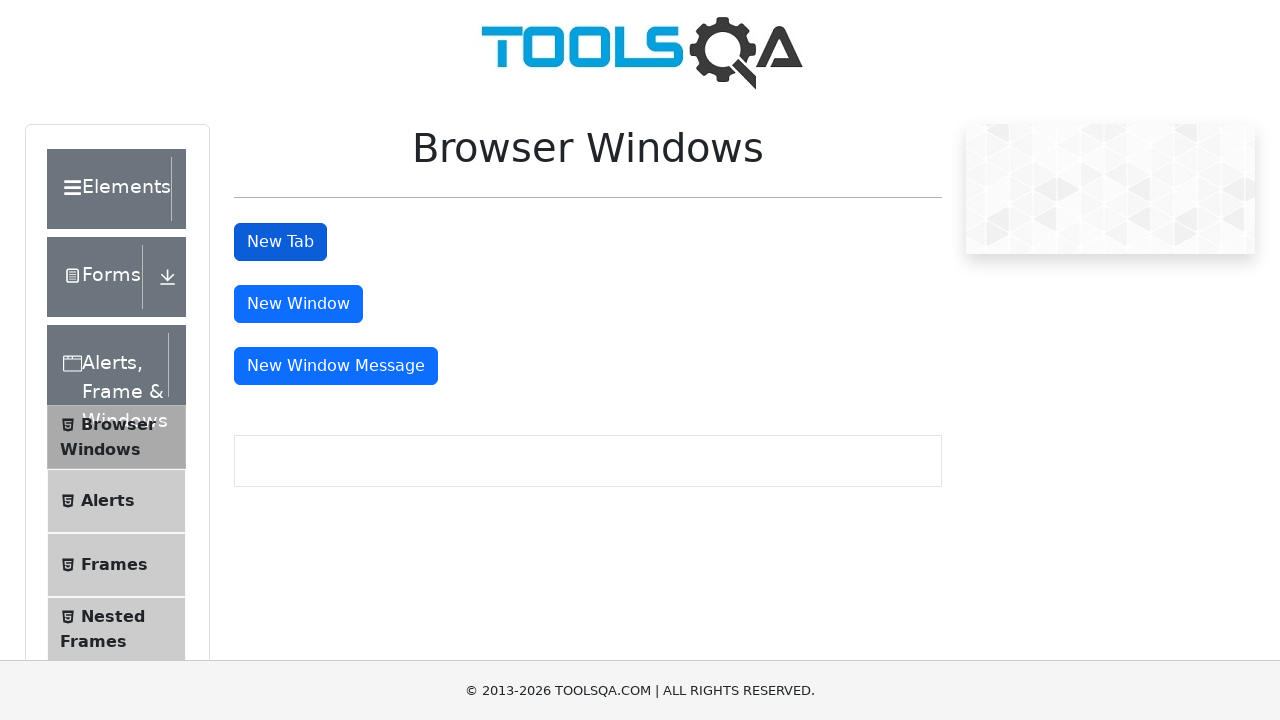